Tests dropdown selection functionality on a registration form by selecting an option from the Skills dropdown menu

Starting URL: https://demo.automationtesting.in/Register.html

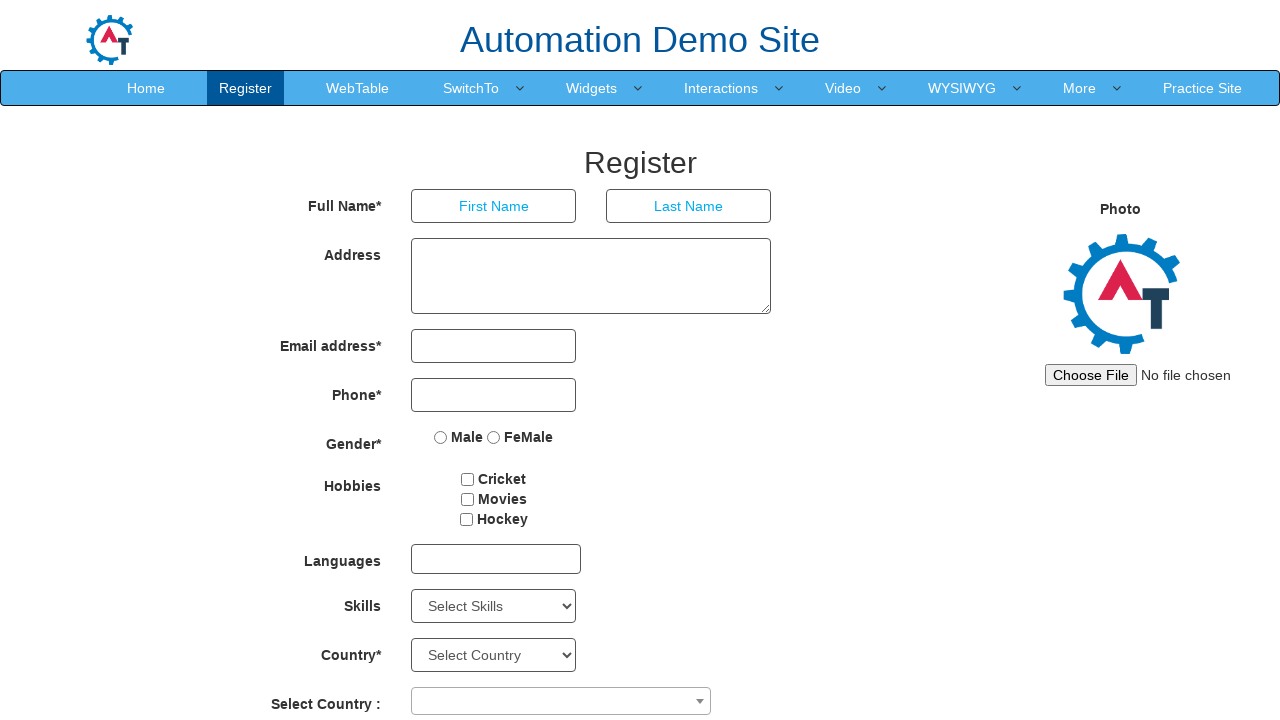

Selected 'AutoCAD' option from the Skills dropdown menu on //select[@id="Skills"]
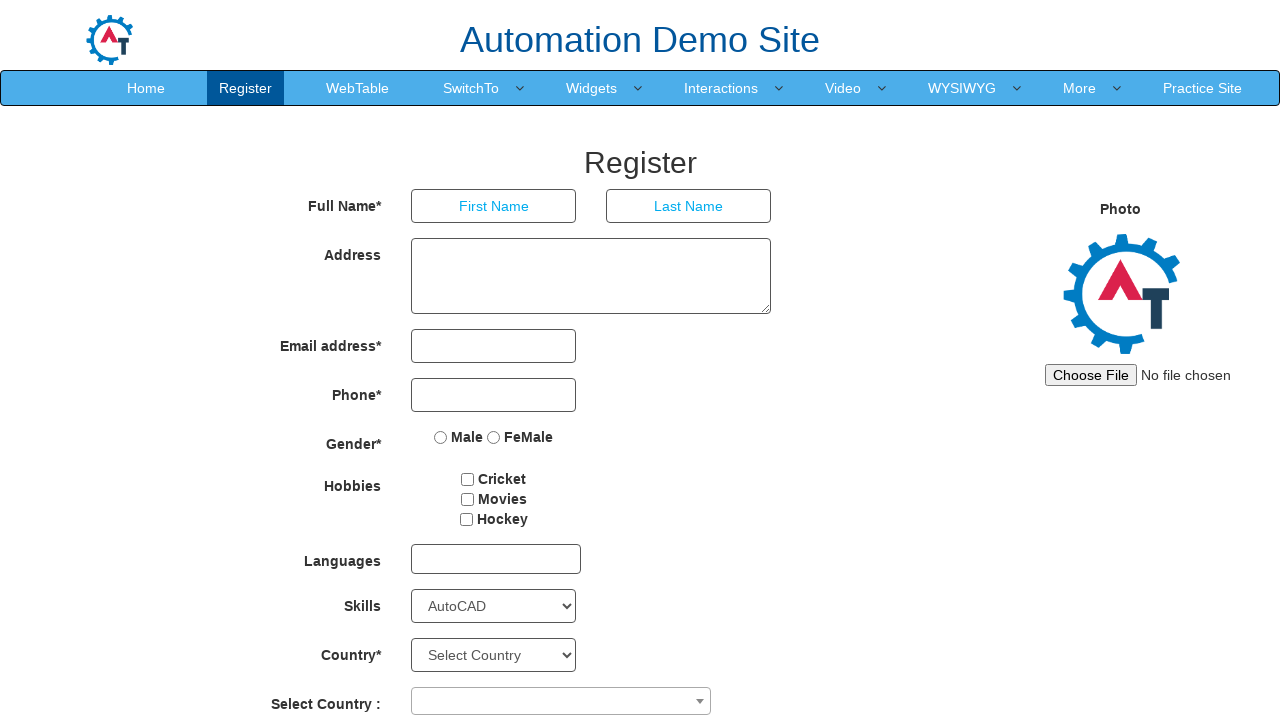

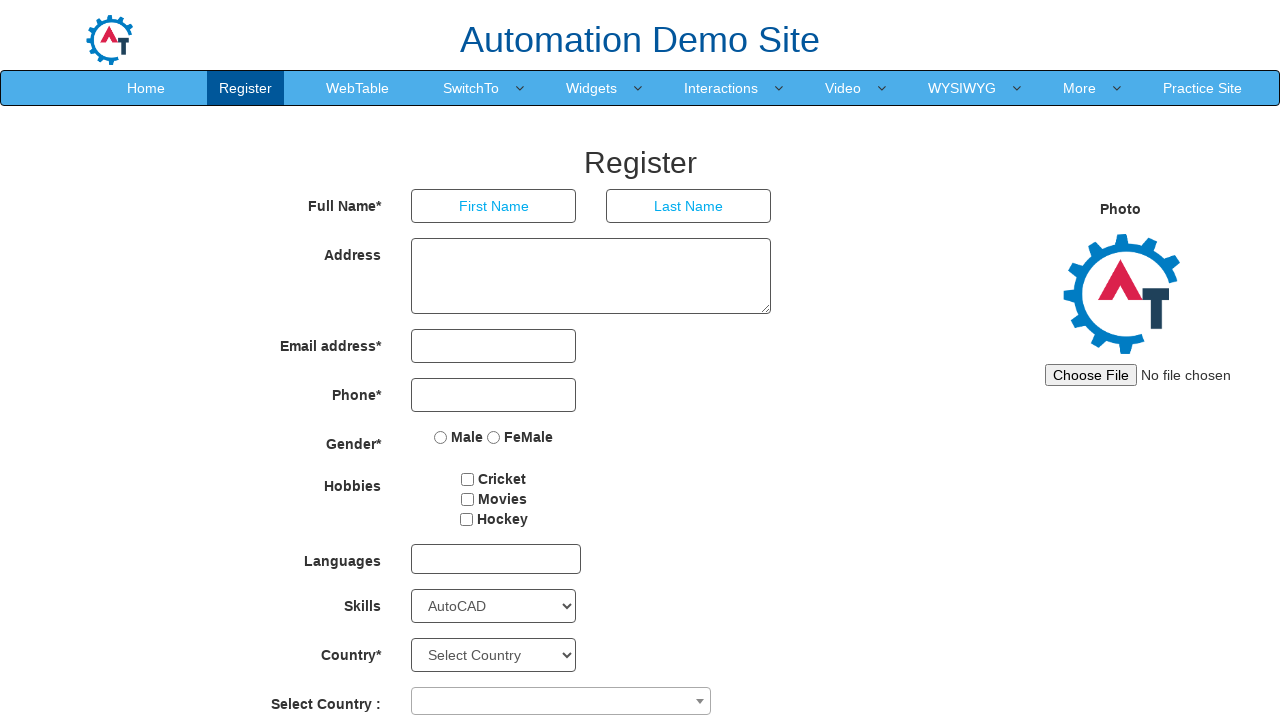